Tests SF.gov pothole report form by navigating to the form page, clicking the Report button to open the form, clicking Next to pass the emergency disclaimer, and filling out form fields with sample data including address, contact information, and issue description.

Starting URL: https://www.sf.gov/report-pothole-and-street-issues

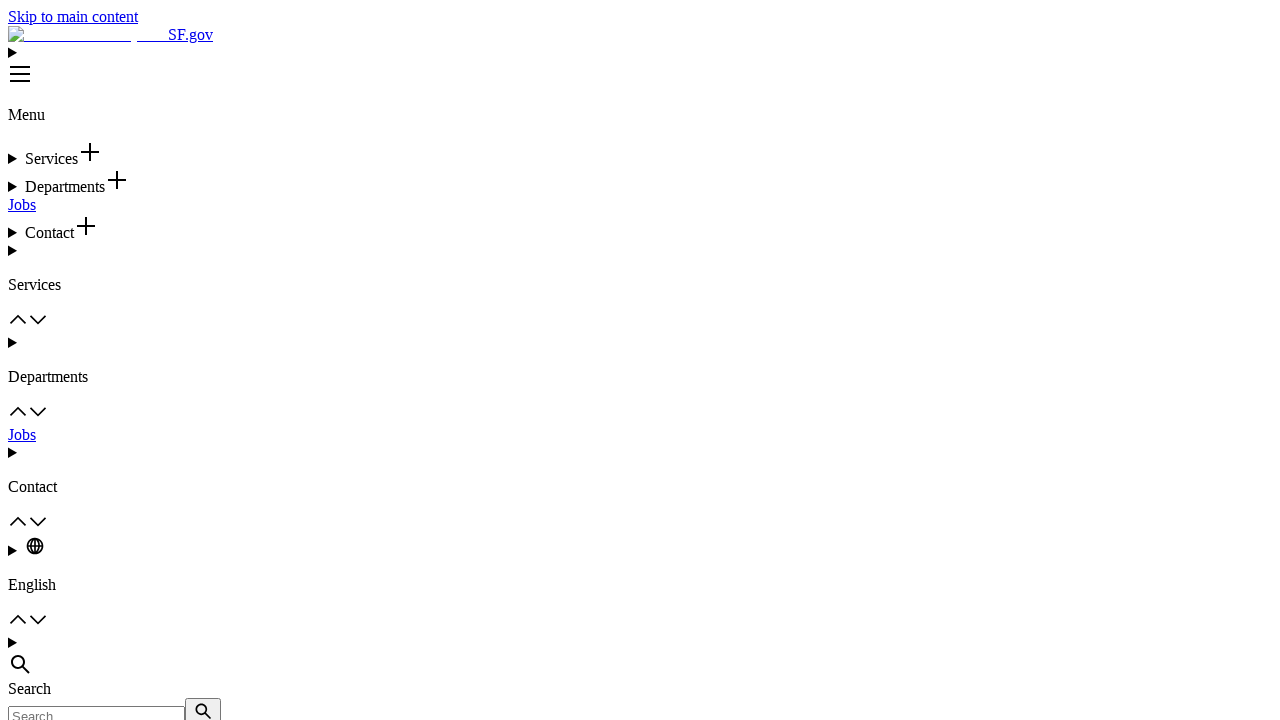

Waited for page to load
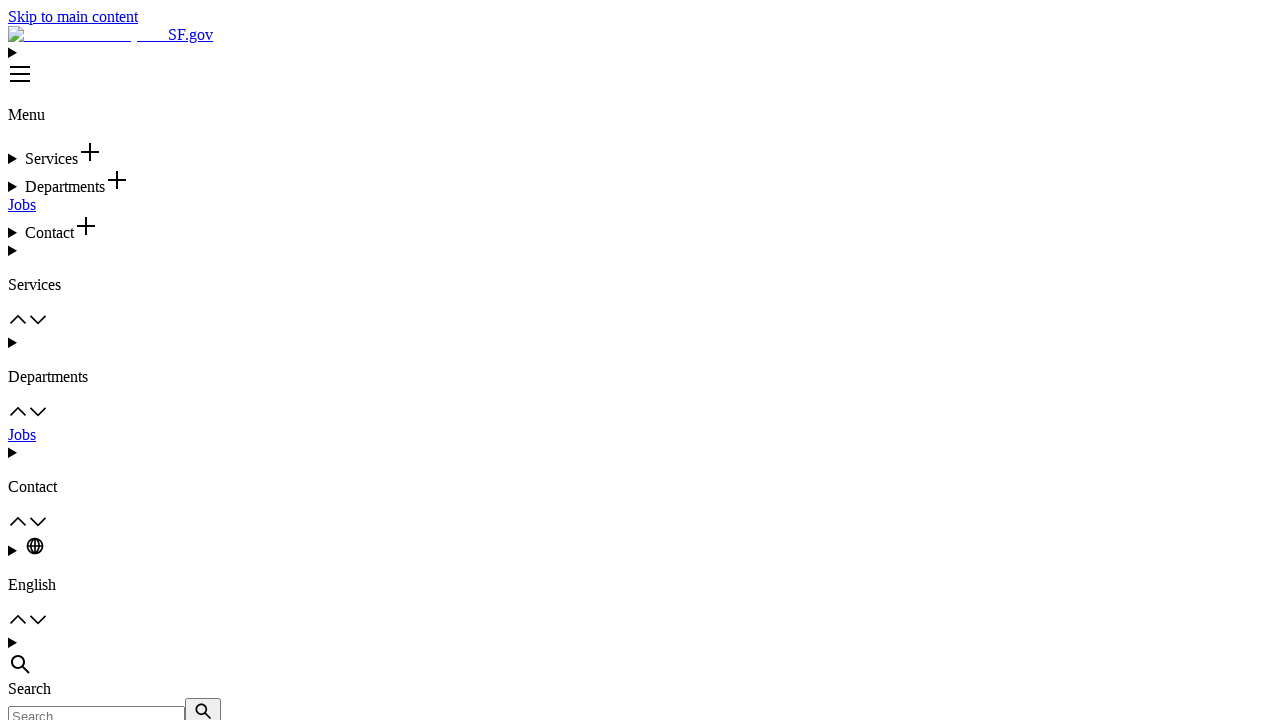

Clicked Report button to open pothole report form at (30, 361) on a[href*="verintcloudservices.com"] >> nth=0
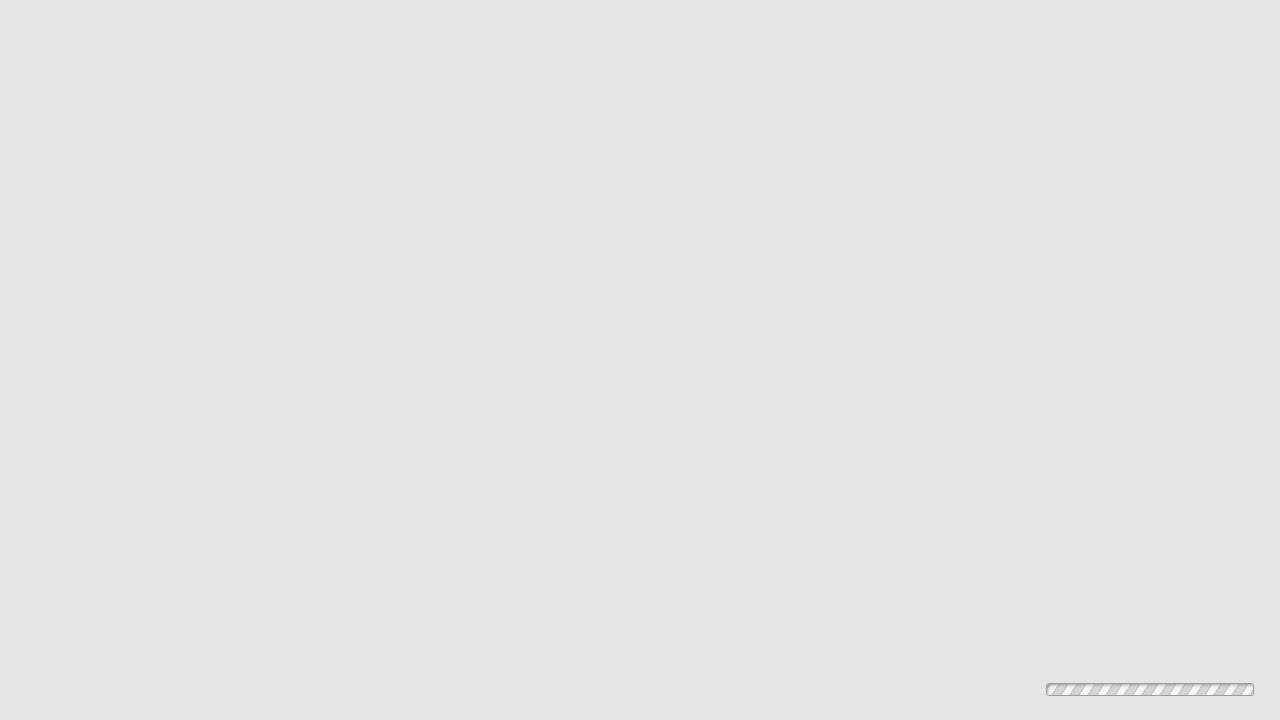

Waited for form page to load after clicking Report button
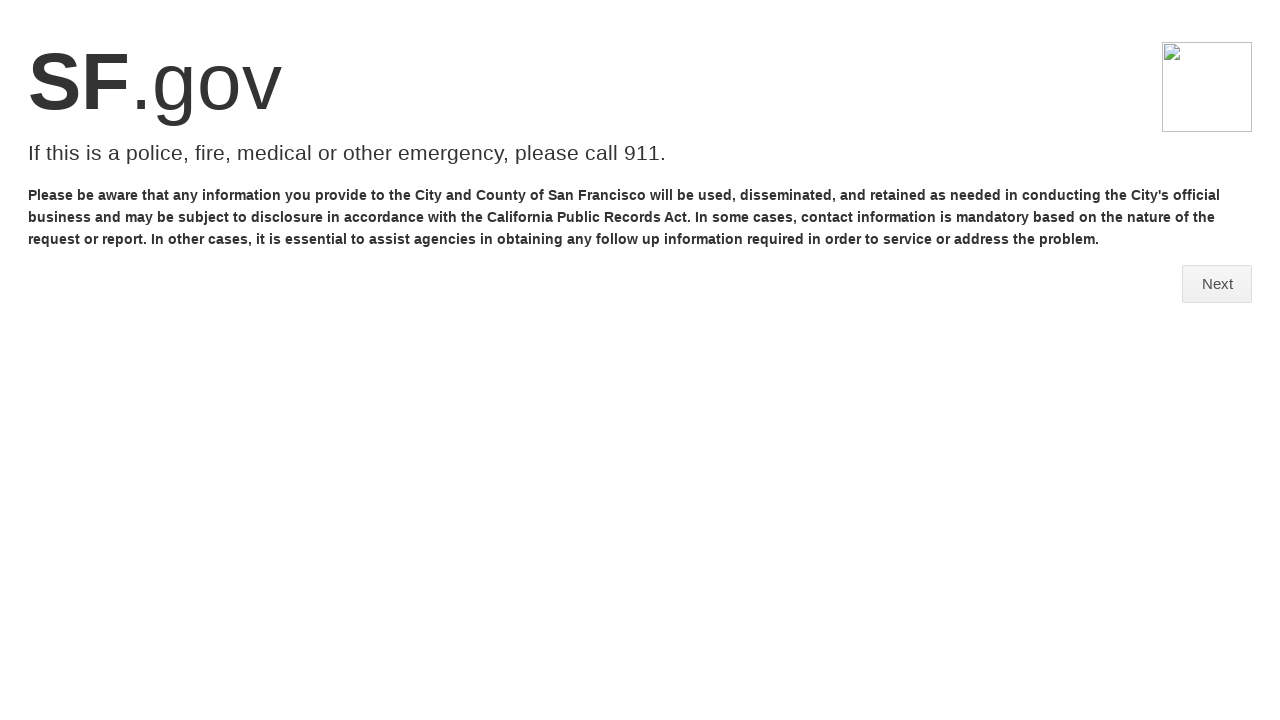

Clicked Next button to pass emergency disclaimer at (1217, 284) on button:has-text("Next"), a:has-text("Next") >> nth=0
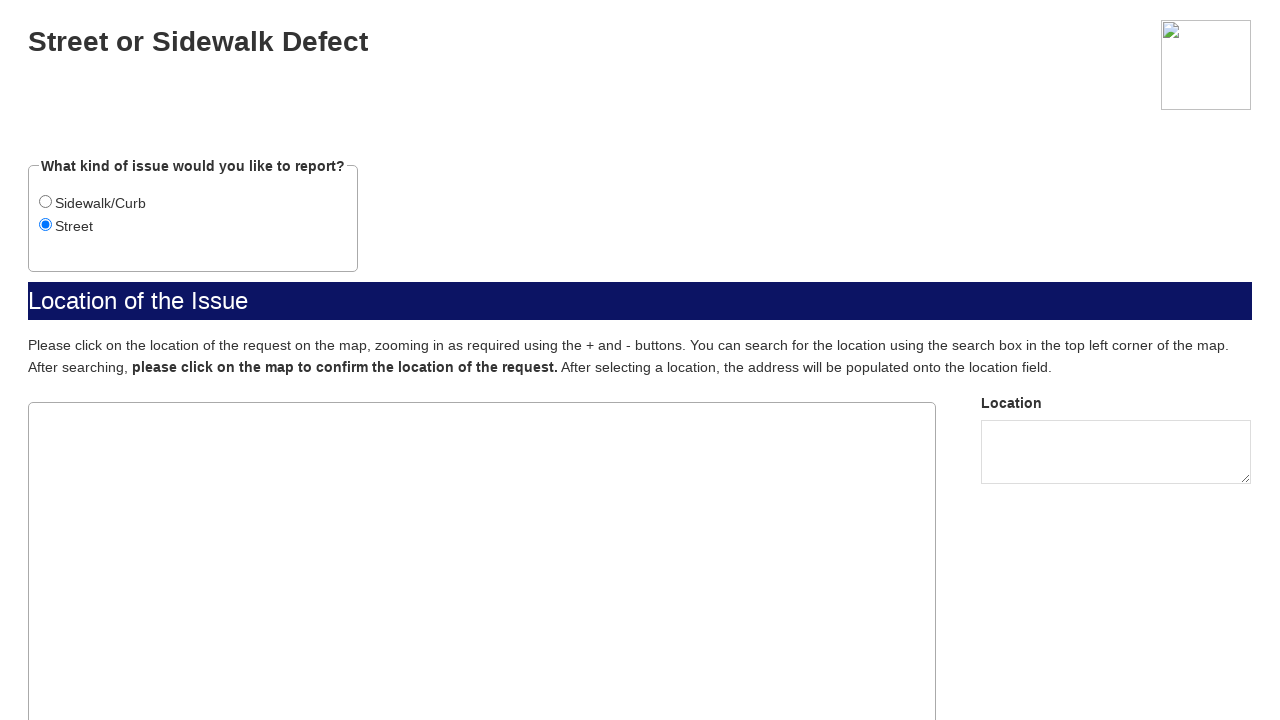

Waited for form fields to load after passing disclaimer
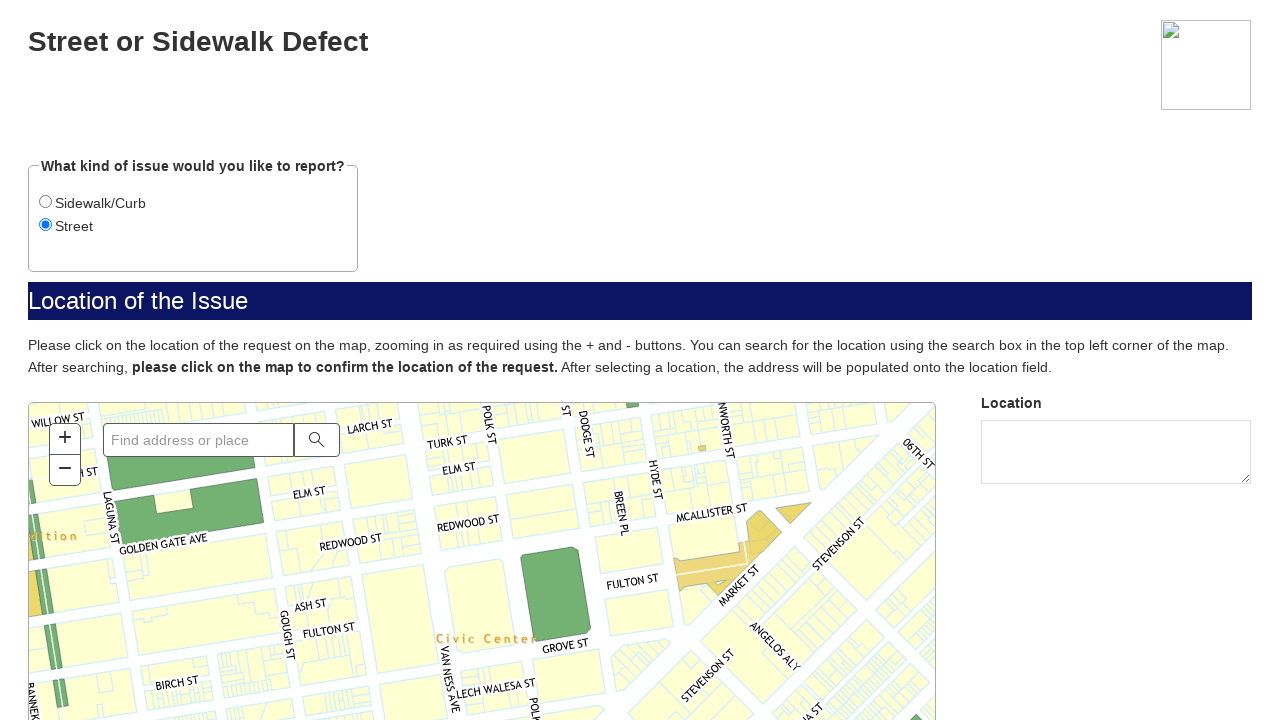

Filled description field with pothole details on textarea[name*="description"], textarea[name*="details"], textarea[name*="commen
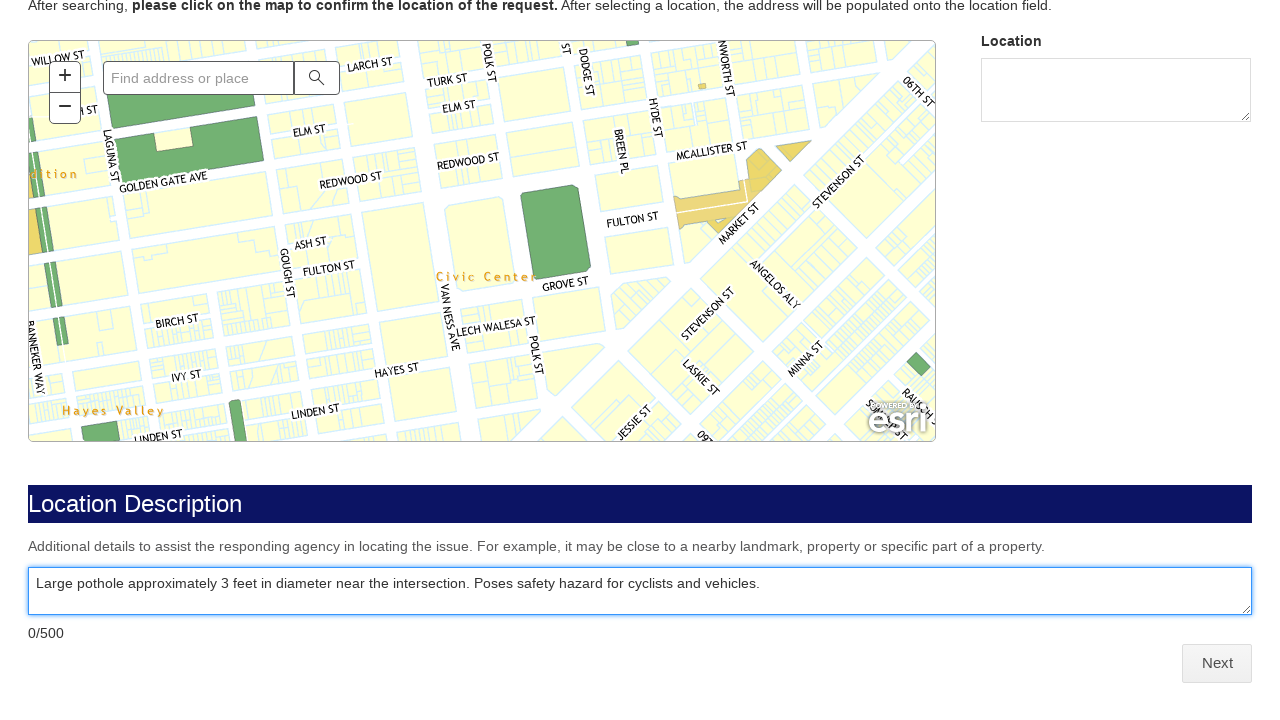

Waited to verify all form fields are filled
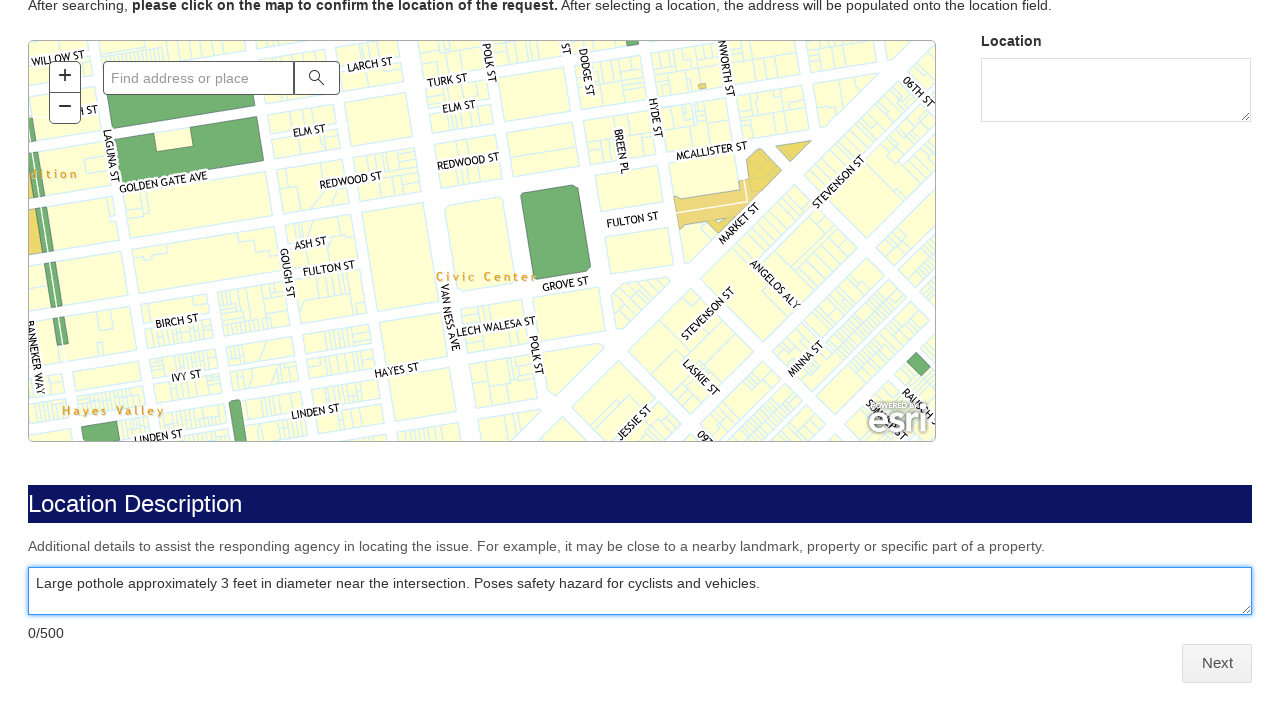

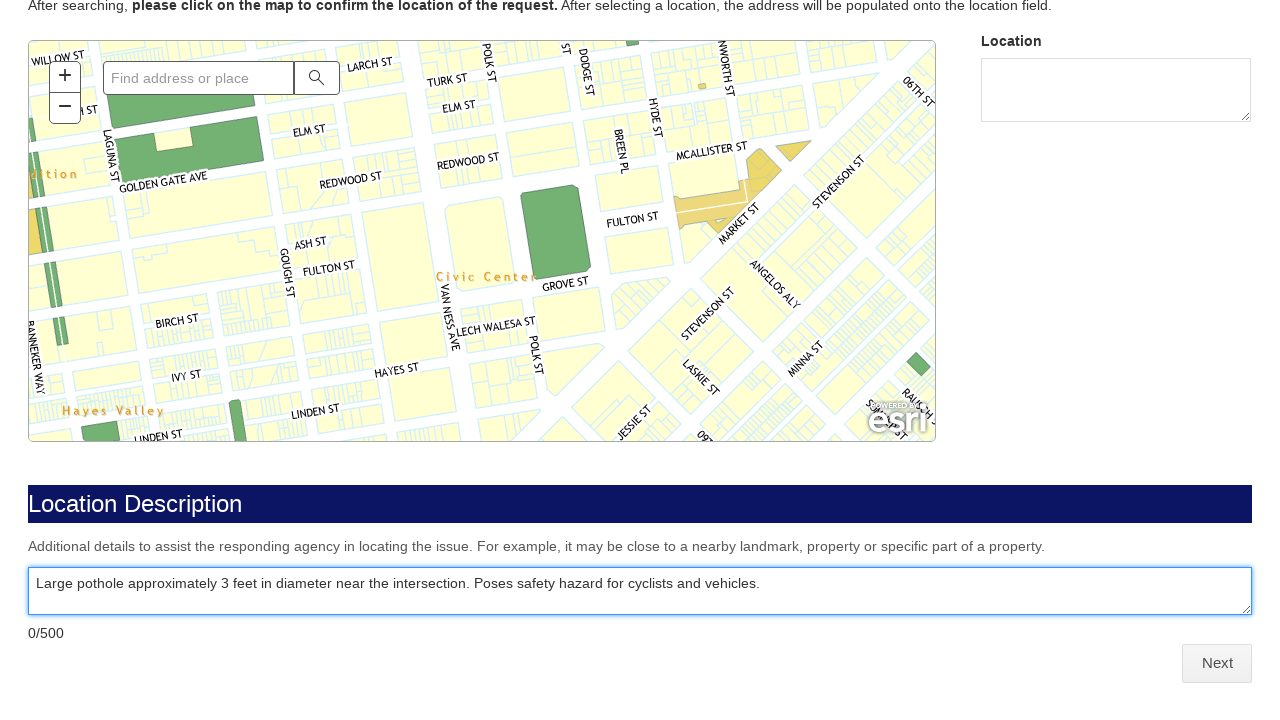